Tests checkbox interaction on a test page by checking a checkbox and verifying the confirmation message is displayed

Starting URL: https://test.k6.io/browser.php

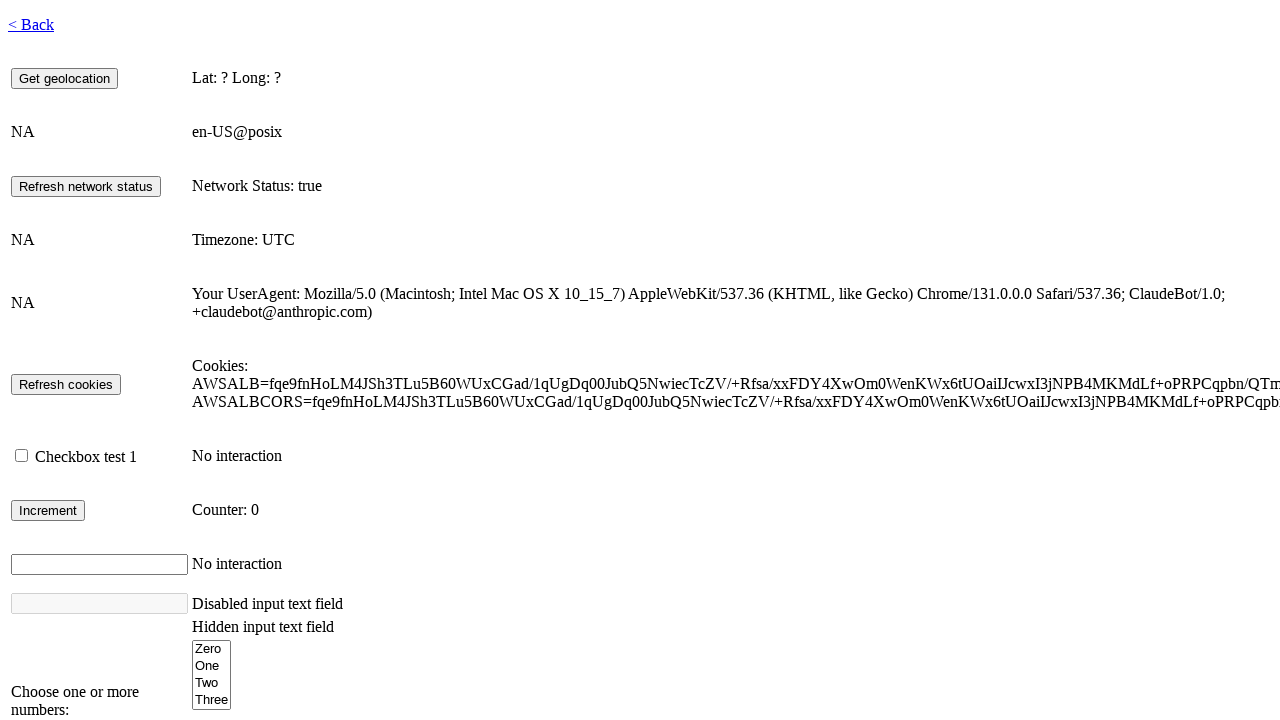

Checked the first checkbox at (22, 456) on #checkbox1
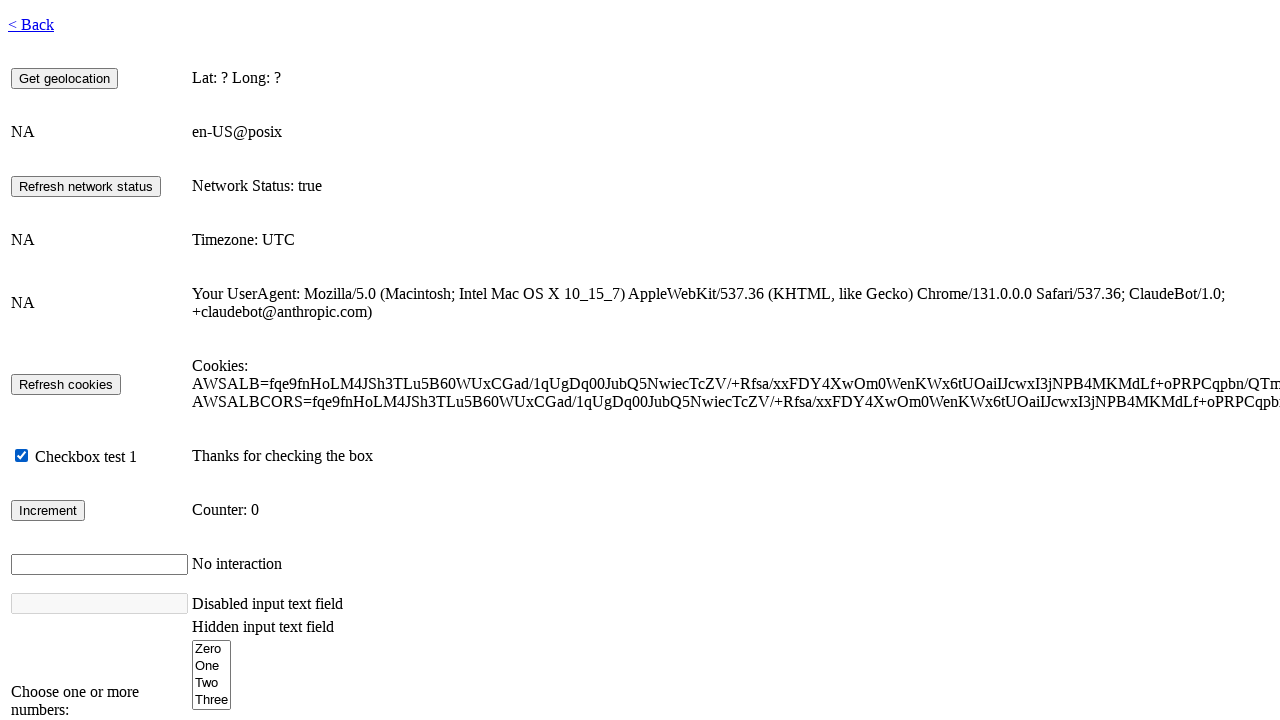

Confirmation message appeared after checking checkbox
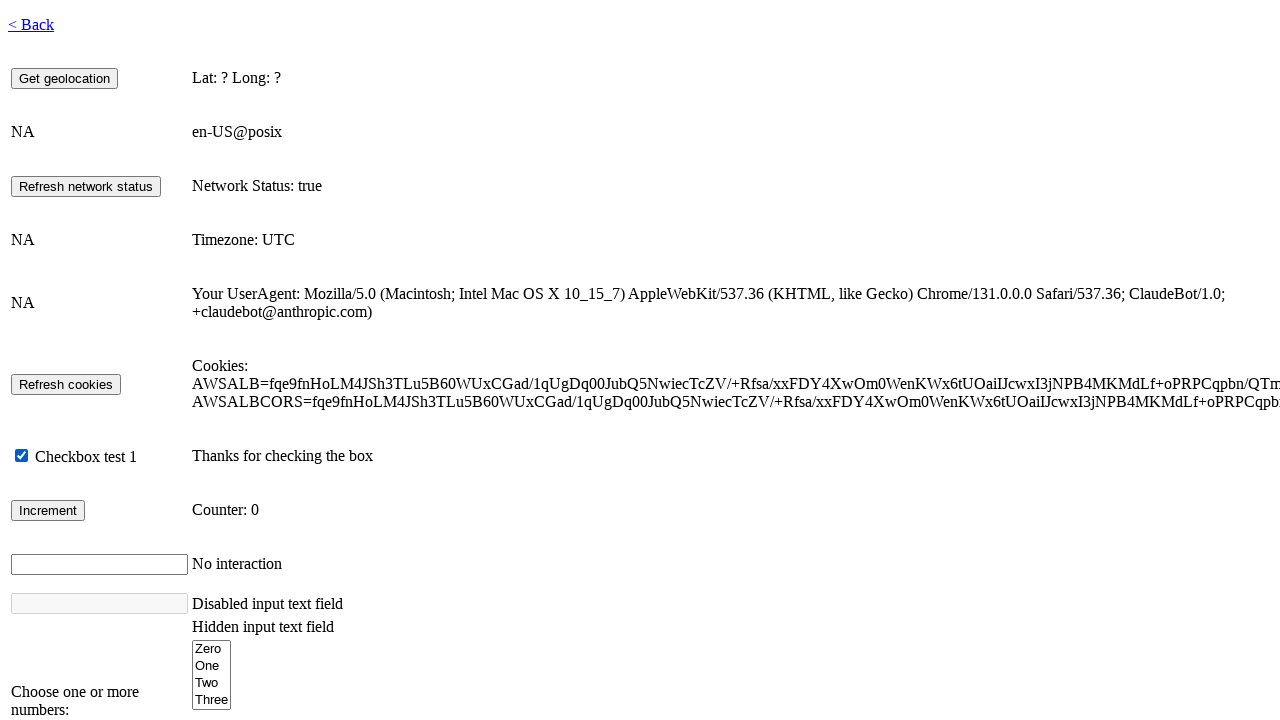

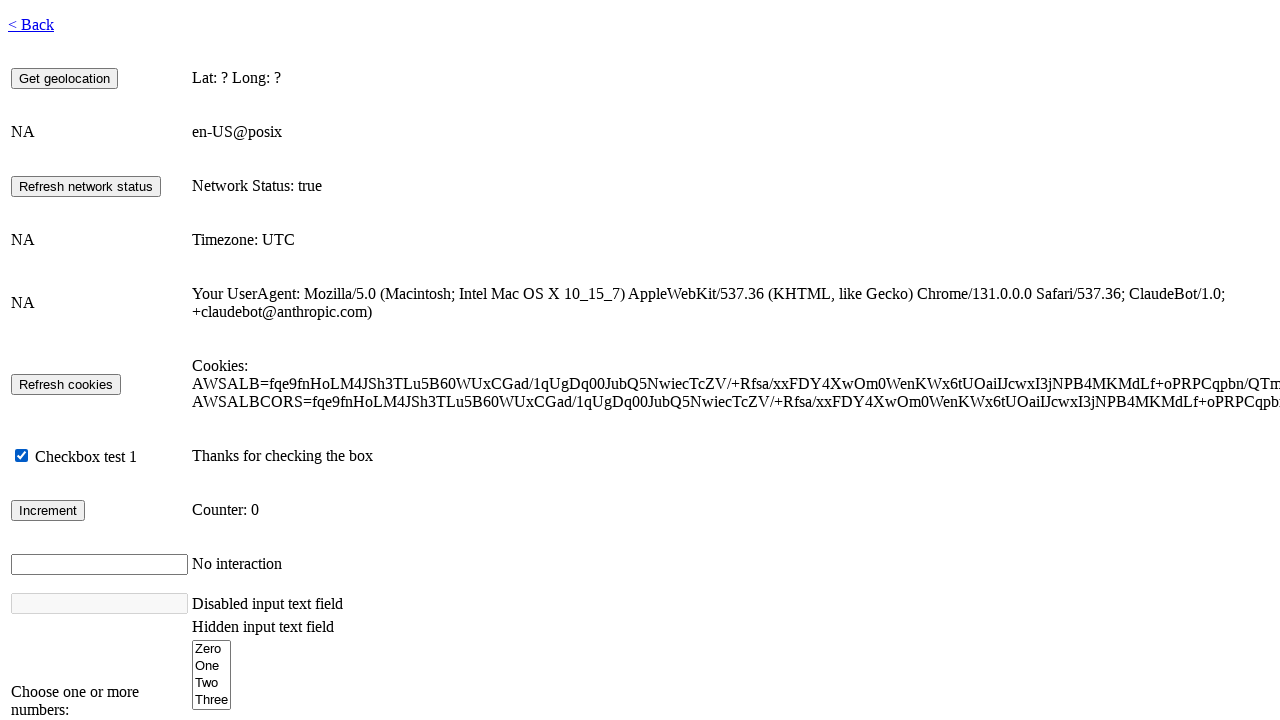